Runs the Speedometer 2.0 browser benchmark by clicking the run button and waiting for results to appear

Starting URL: https://browserbench.org/Speedometer2.0/InteractiveRunner.html

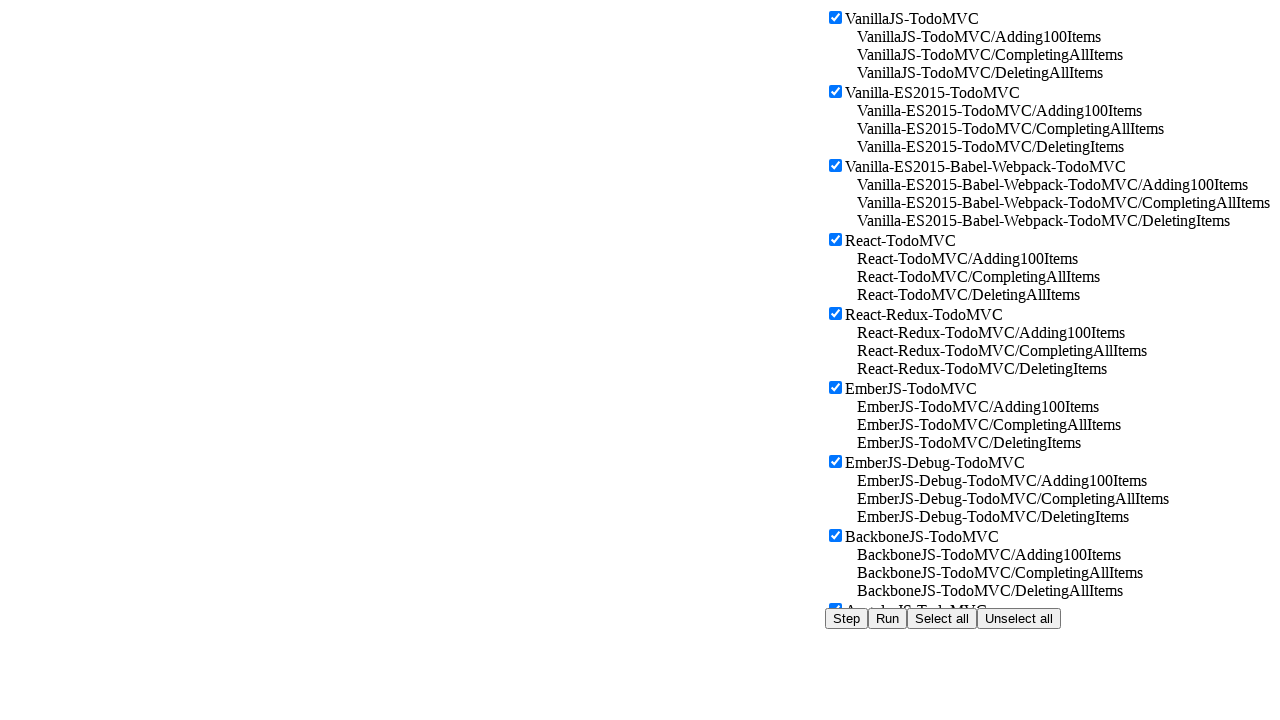

Clicked the run suites button to start Speedometer 2.0 benchmark at (888, 618) on #runSuites
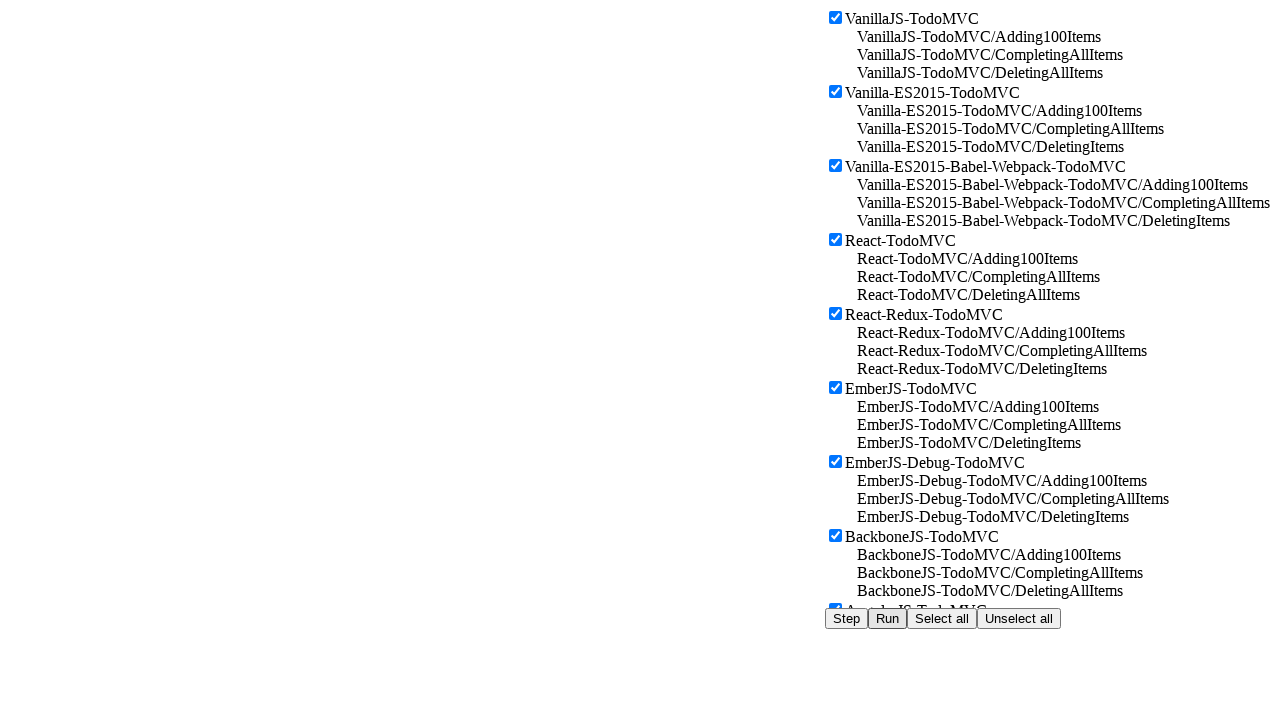

Speedometer 2.0 benchmark completed and results appeared
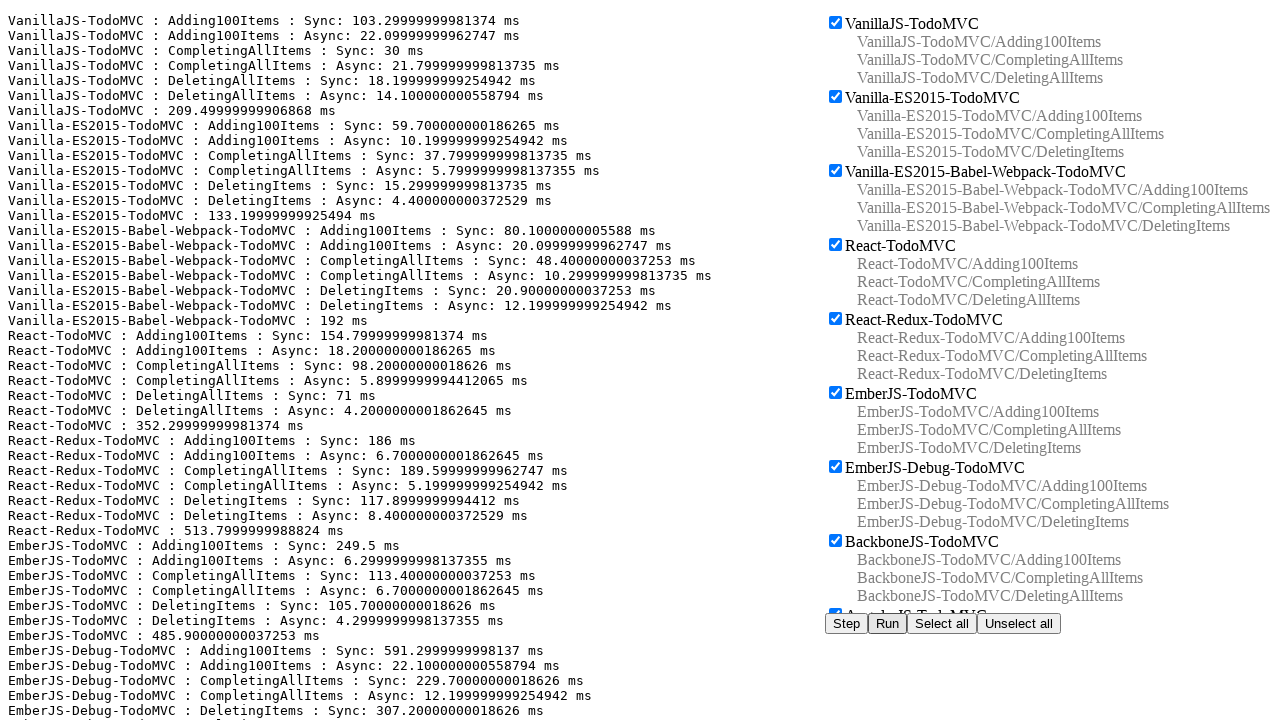

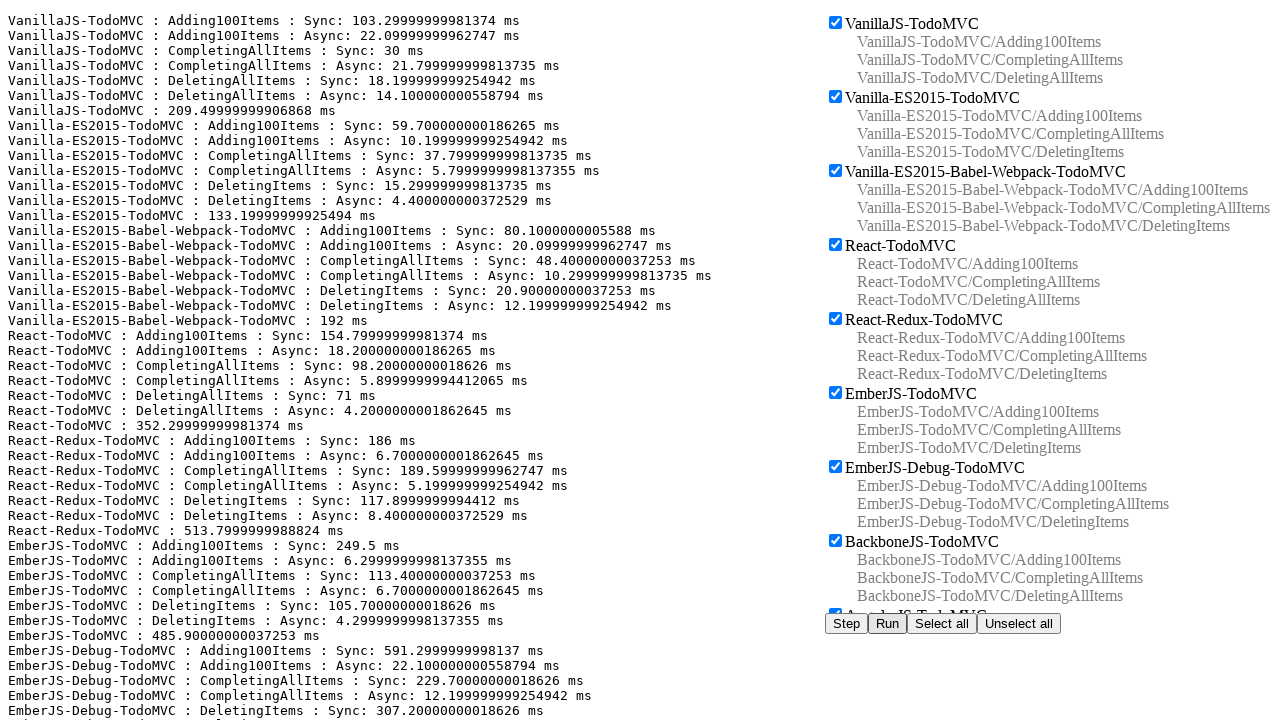